Tests the "Open Window" button functionality on the Rahul Shetty Academy Automation Practice page by clicking the button to open a new window

Starting URL: https://www.rahulshettyacademy.com/AutomationPractice/

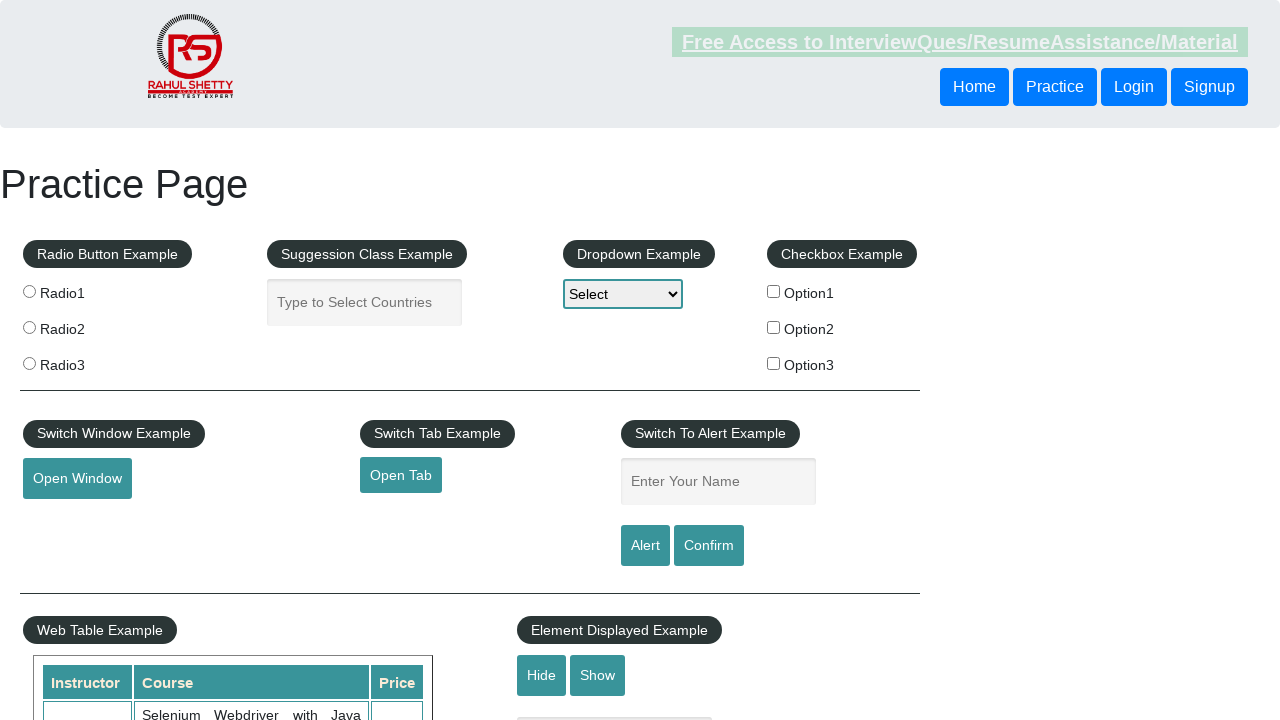

Clicked the 'Open Window' button on Rahul Shetty Academy Automation Practice page at (77, 479) on xpath=//button[text()='Open Window']
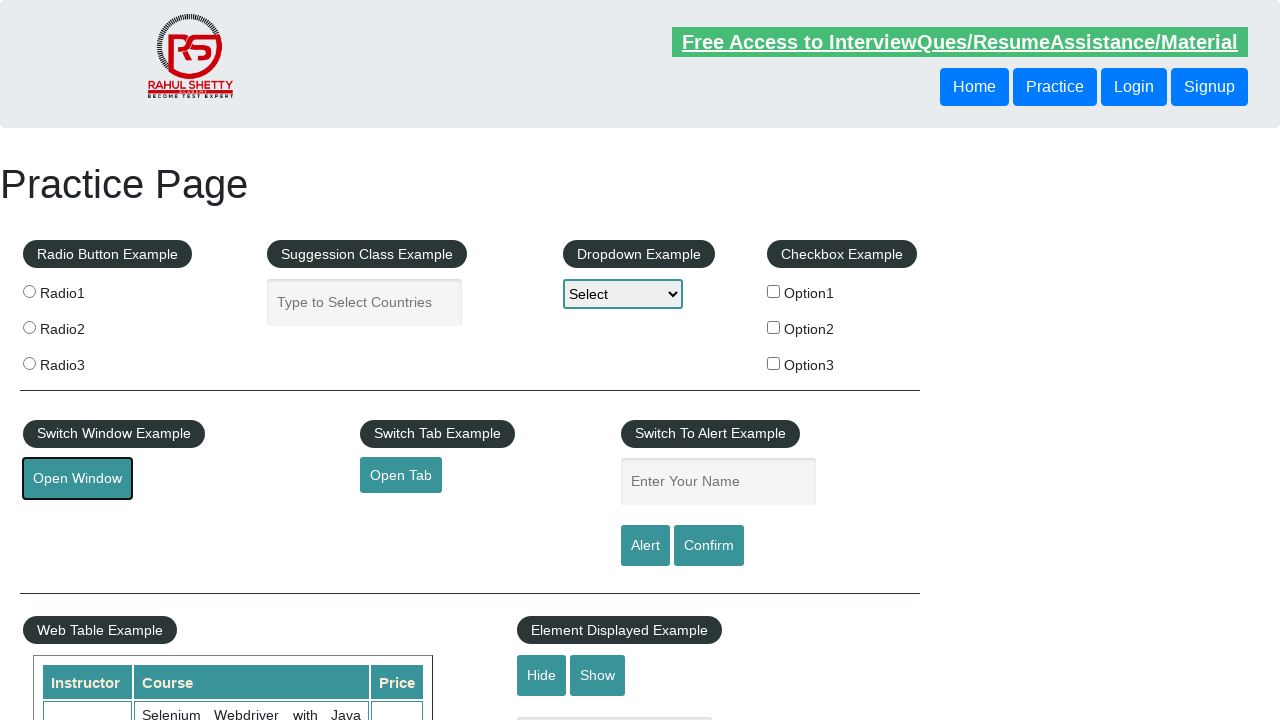

Waited for new window/tab to open
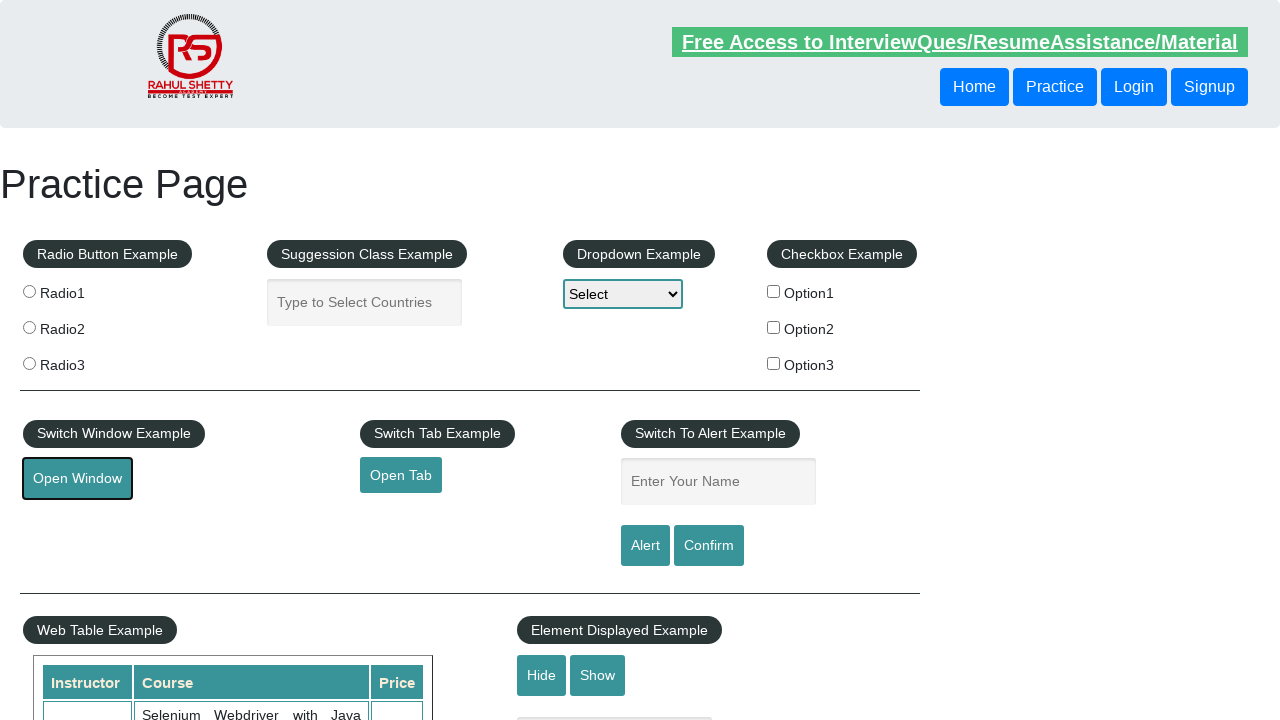

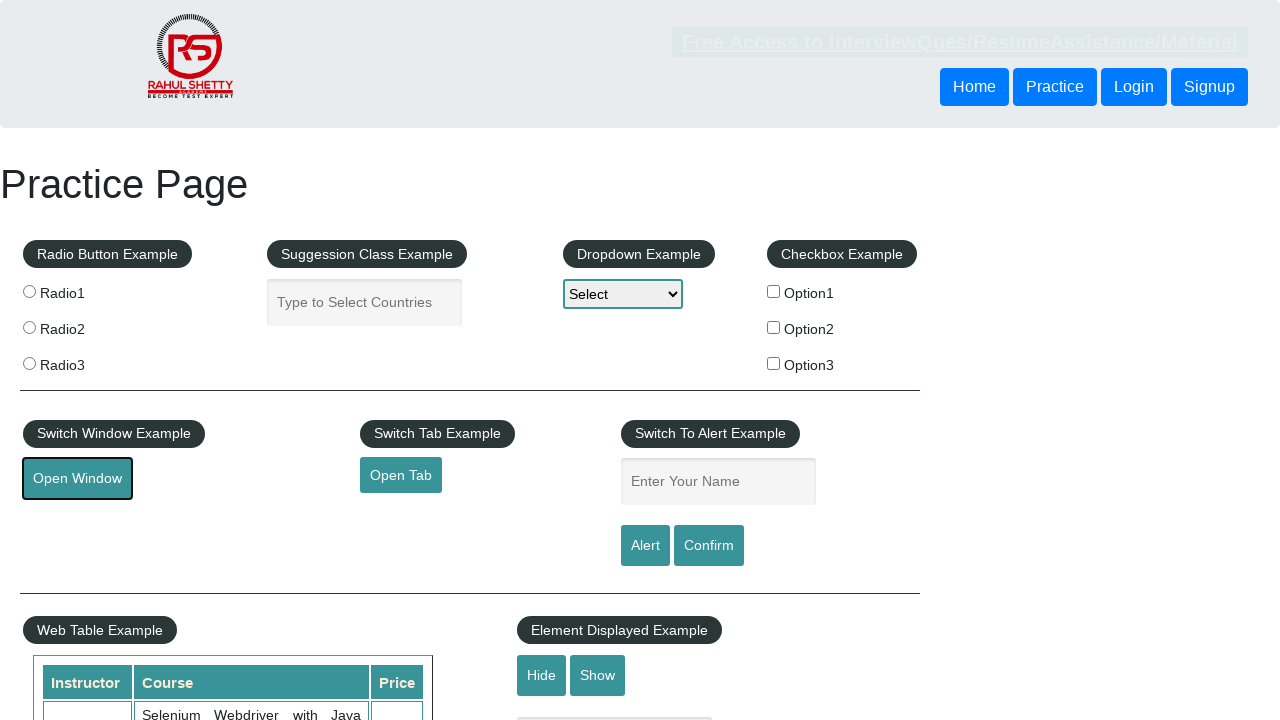